Gets the page source HTML content

Starting URL: https://duckduckgo.com

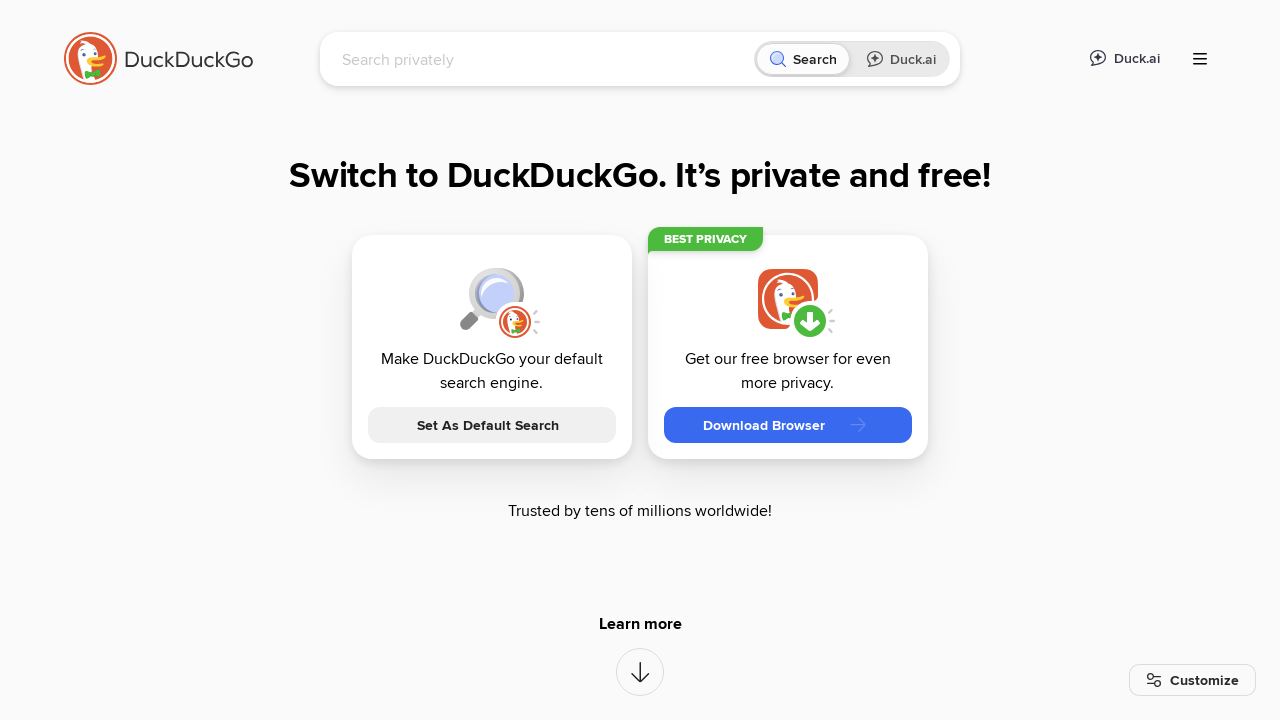

Retrieved page source HTML content from DuckDuckGo
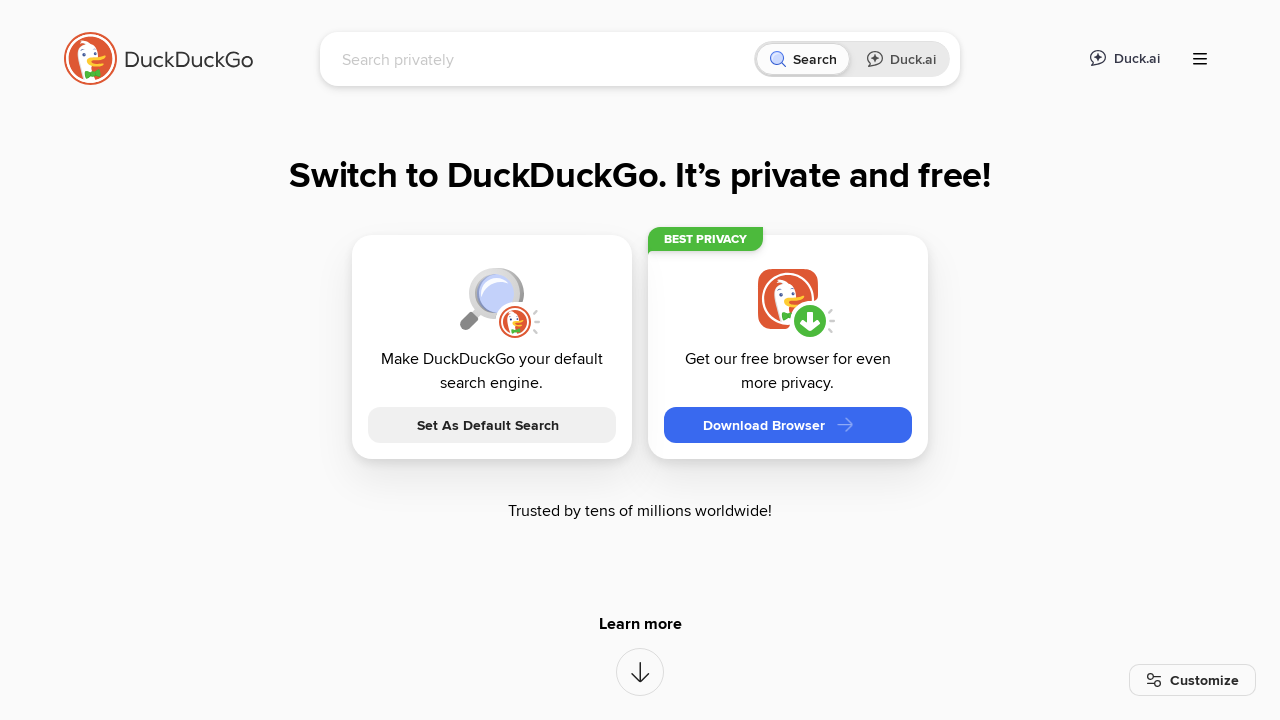

Verified page source is not empty
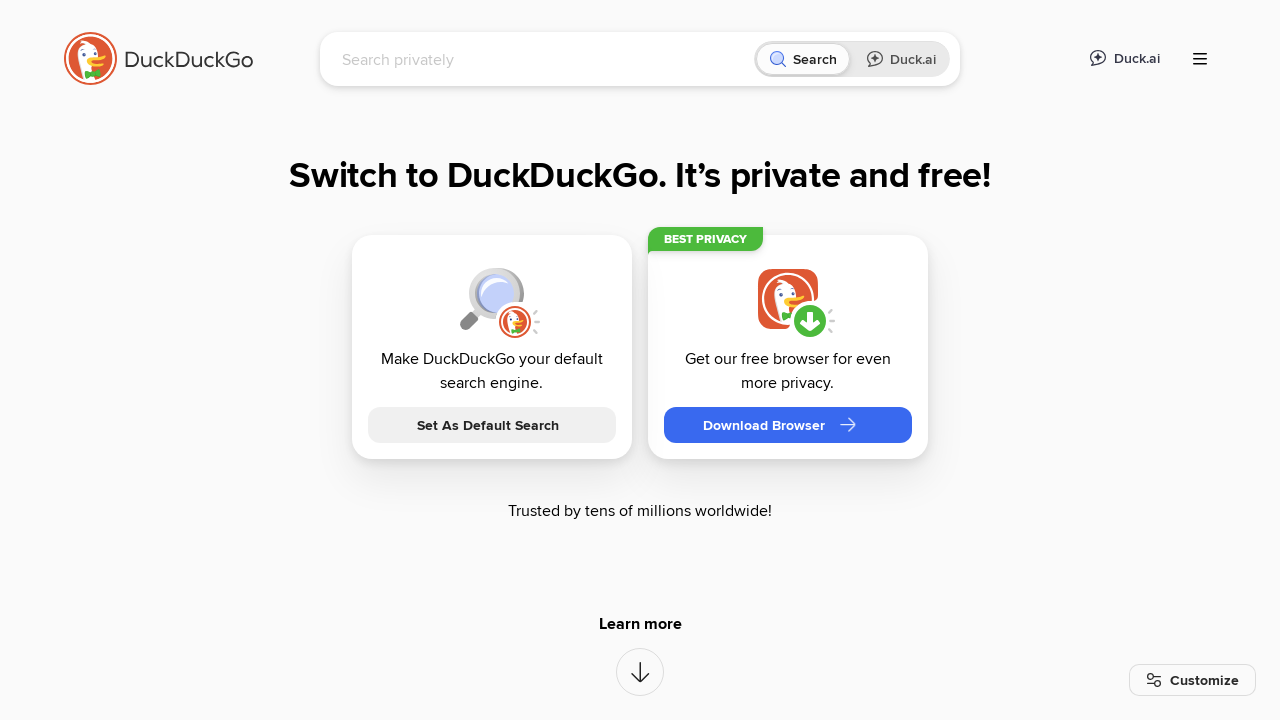

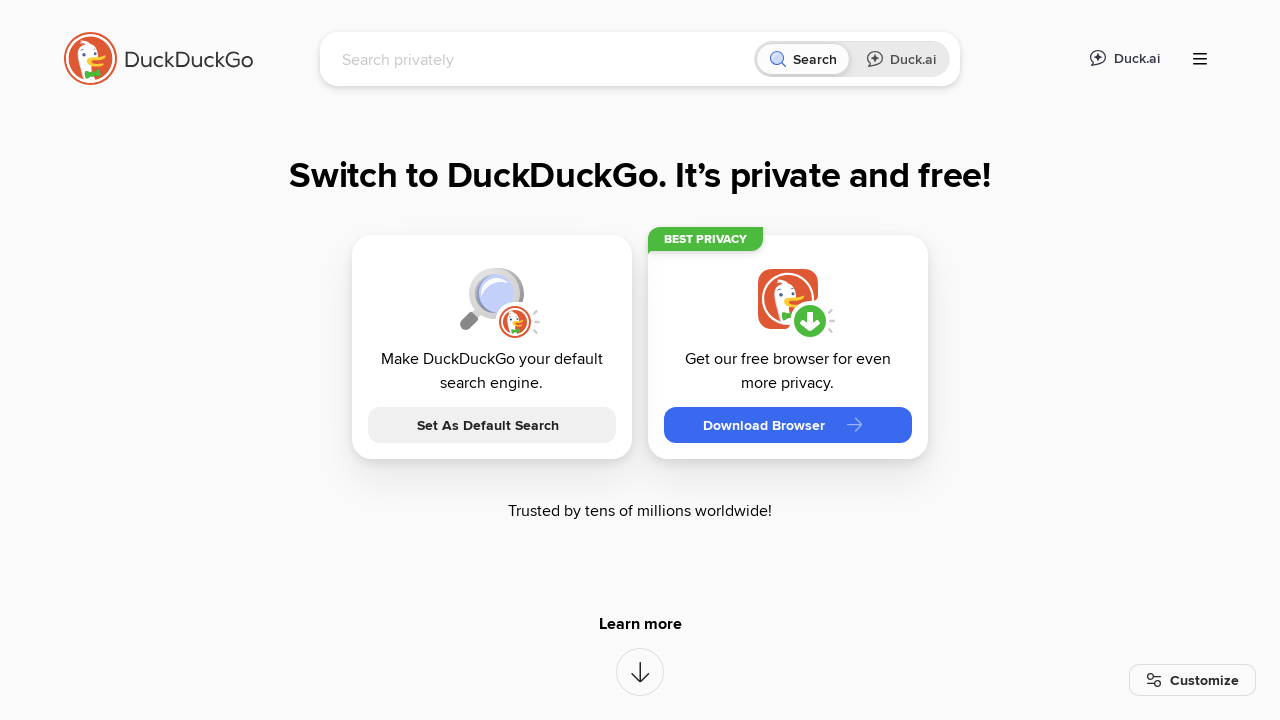